Tests browser navigation by clicking a link to navigate to another site, then using browser back and forward buttons

Starting URL: http://www.omayo.blogspot.com

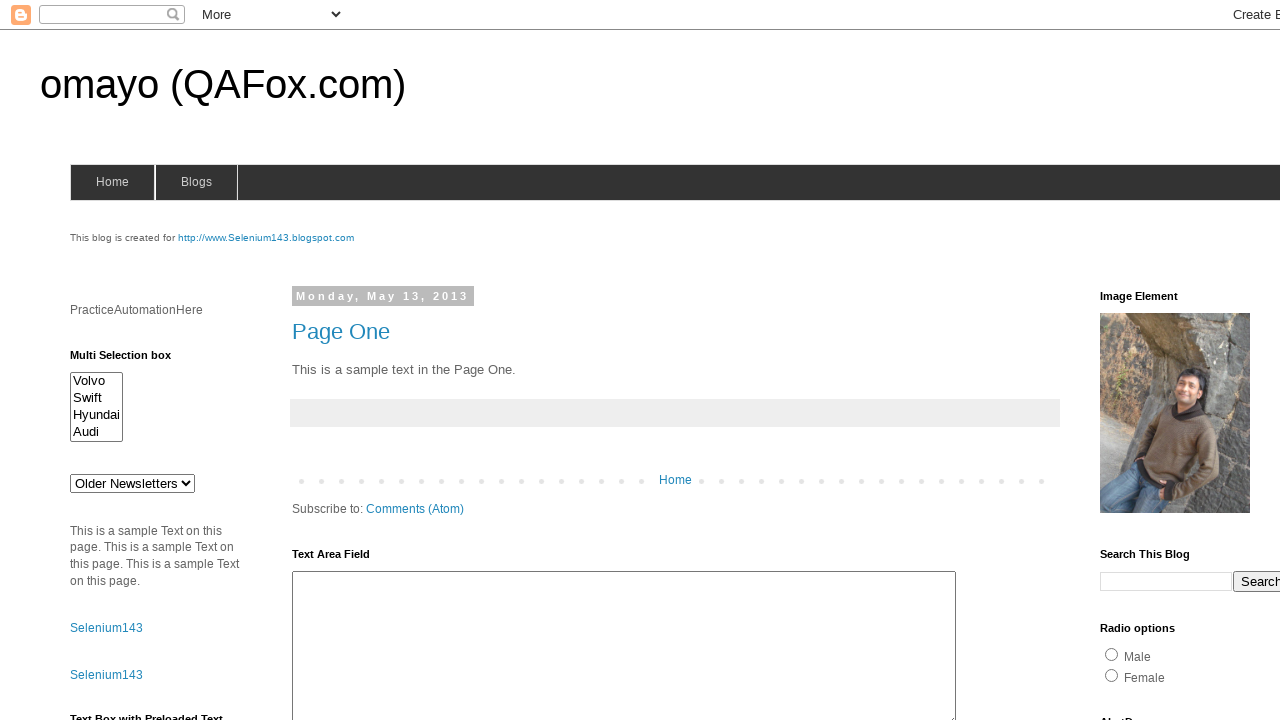

Clicked on compendiumdev link to navigate to another site at (1160, 360) on a:has-text('compendiumdev')
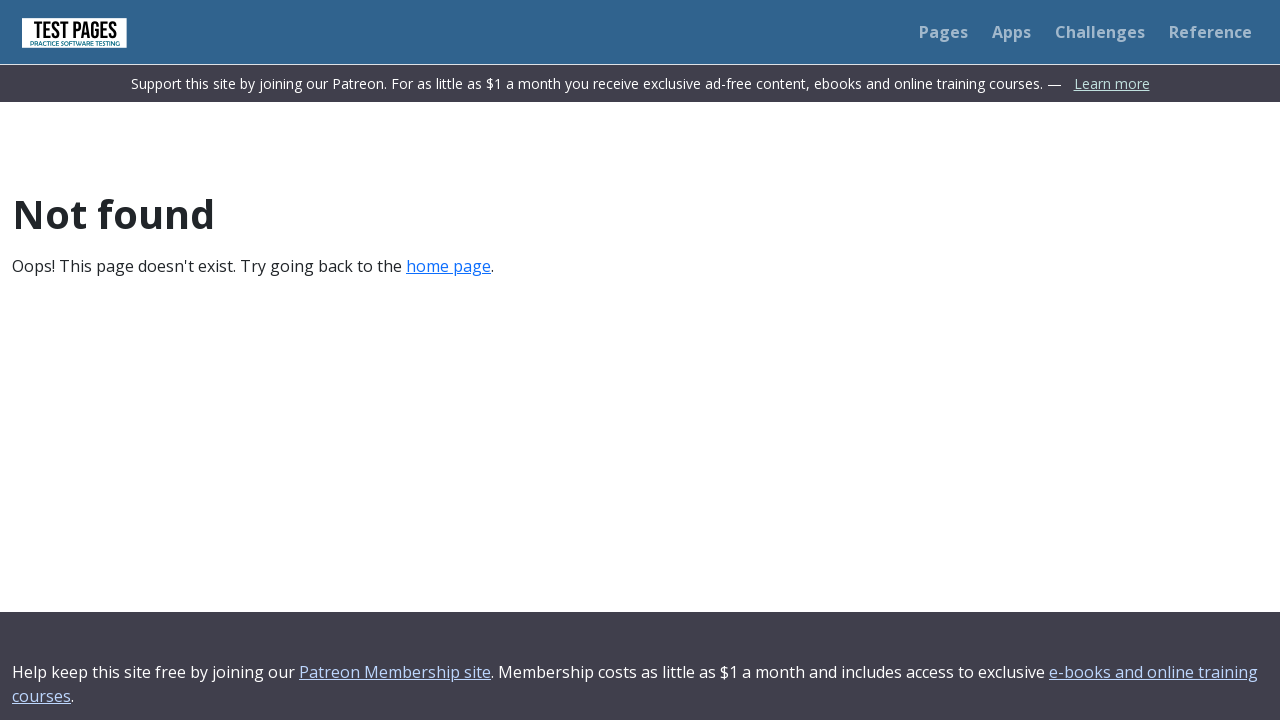

Navigated back to omayo.blogspot.com using browser back button
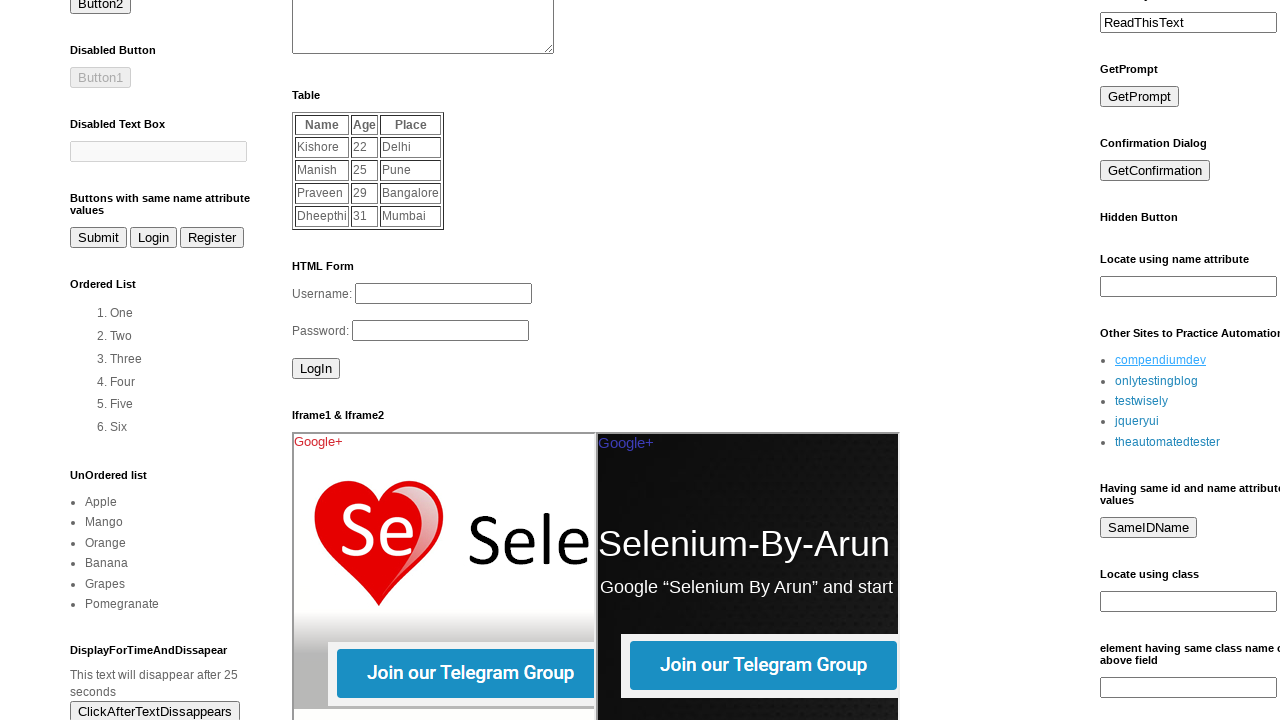

Navigated forward to compendiumdev site using browser forward button
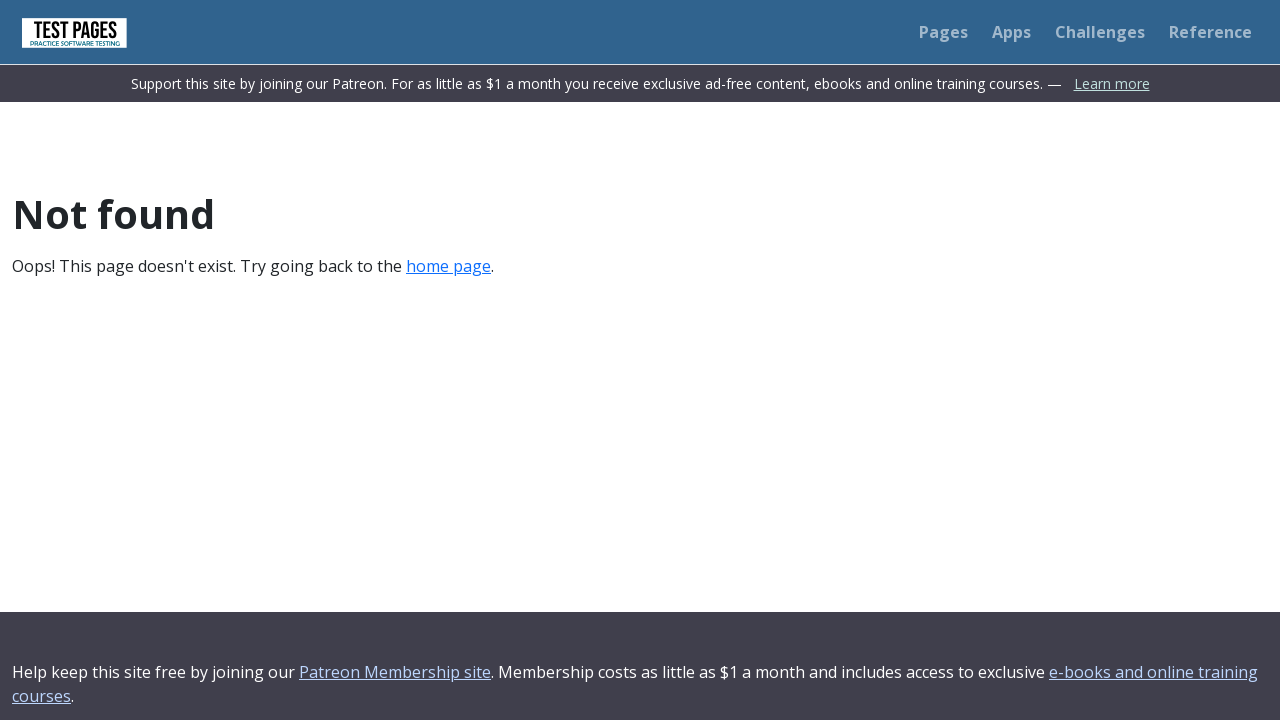

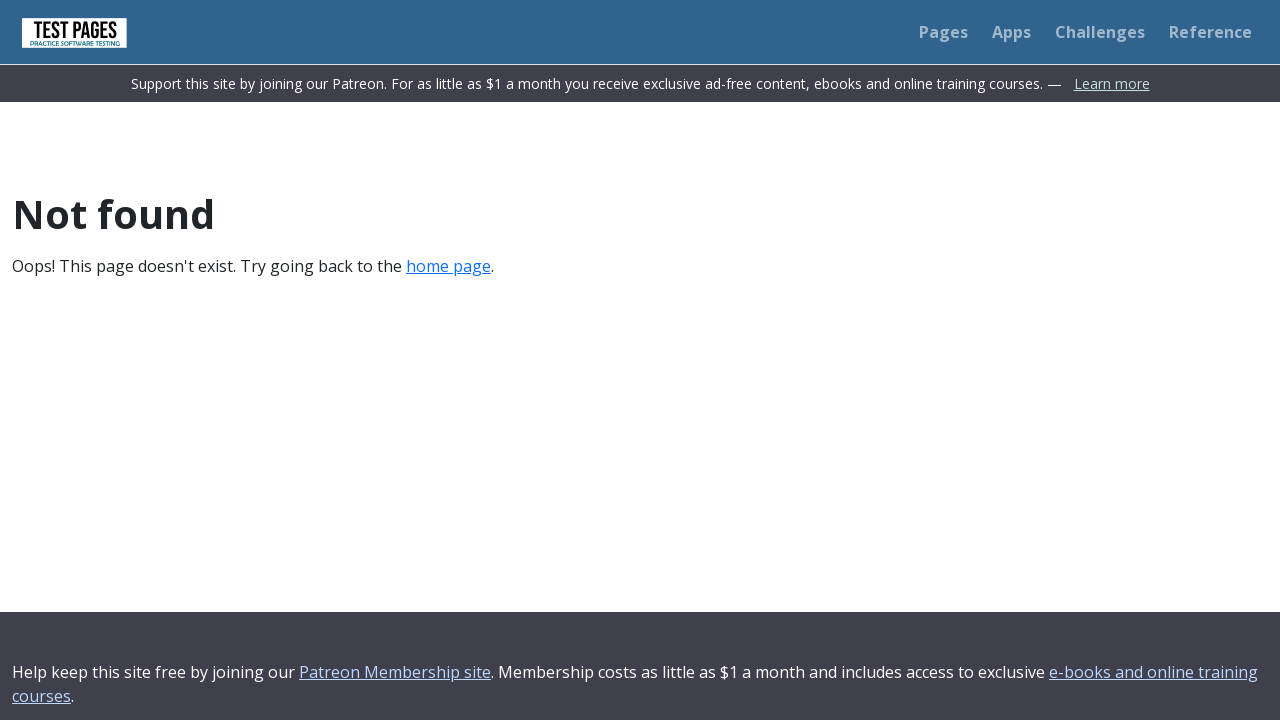